Tests negative login scenario on Swag Labs by entering invalid credentials and verifying the error message

Starting URL: https://www.saucedemo.com/

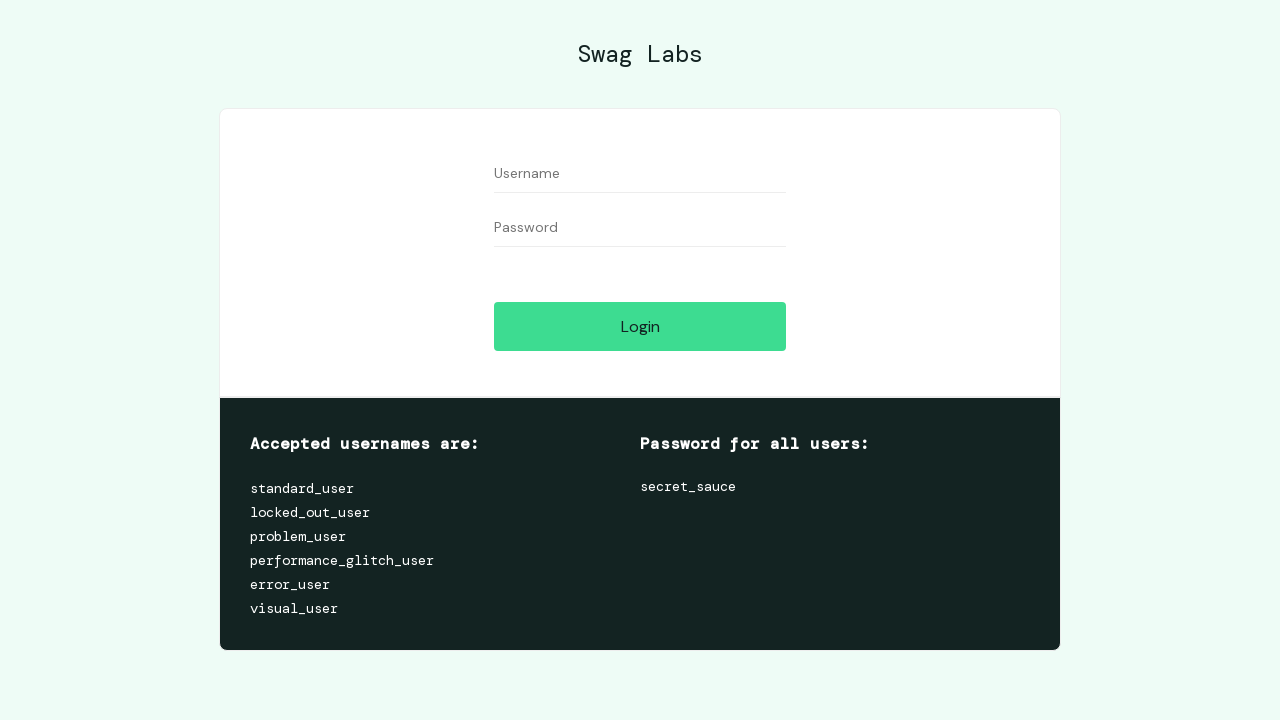

Filled username field with invalid credentials 'invaliduser123' on input[id='user-name']
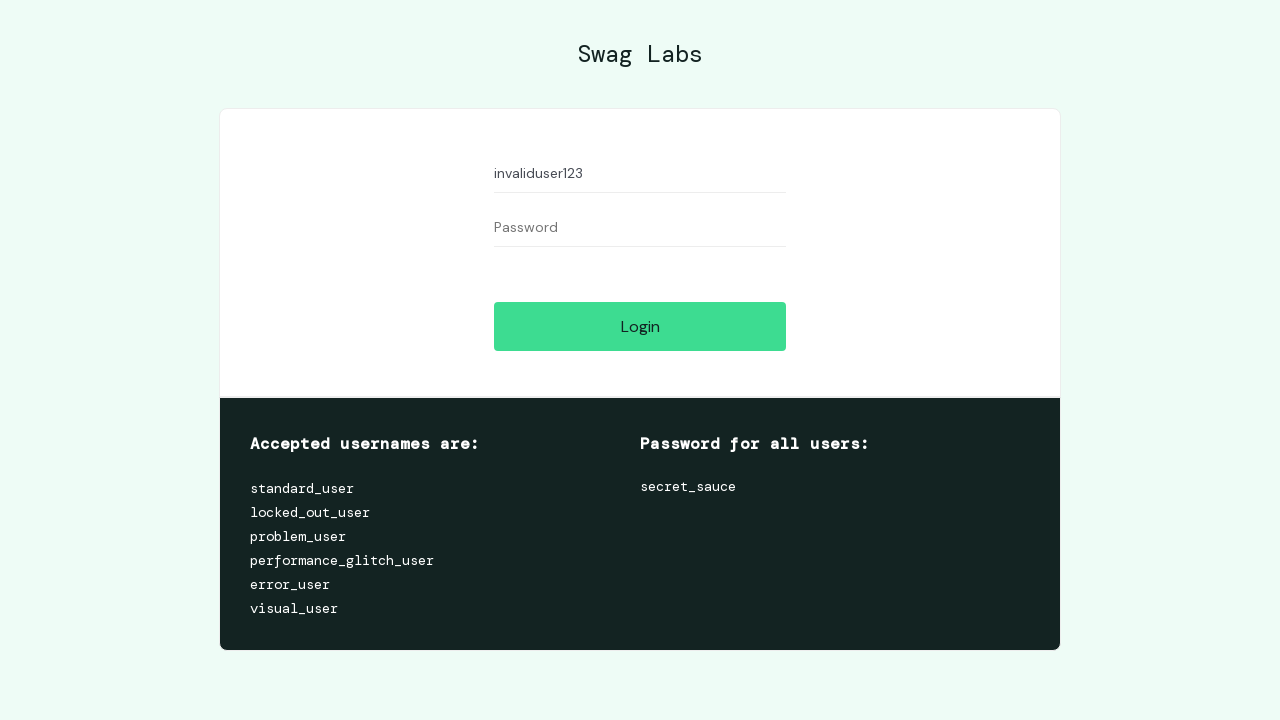

Filled password field with invalid credentials 'wrongpassword456' on input[id='password']
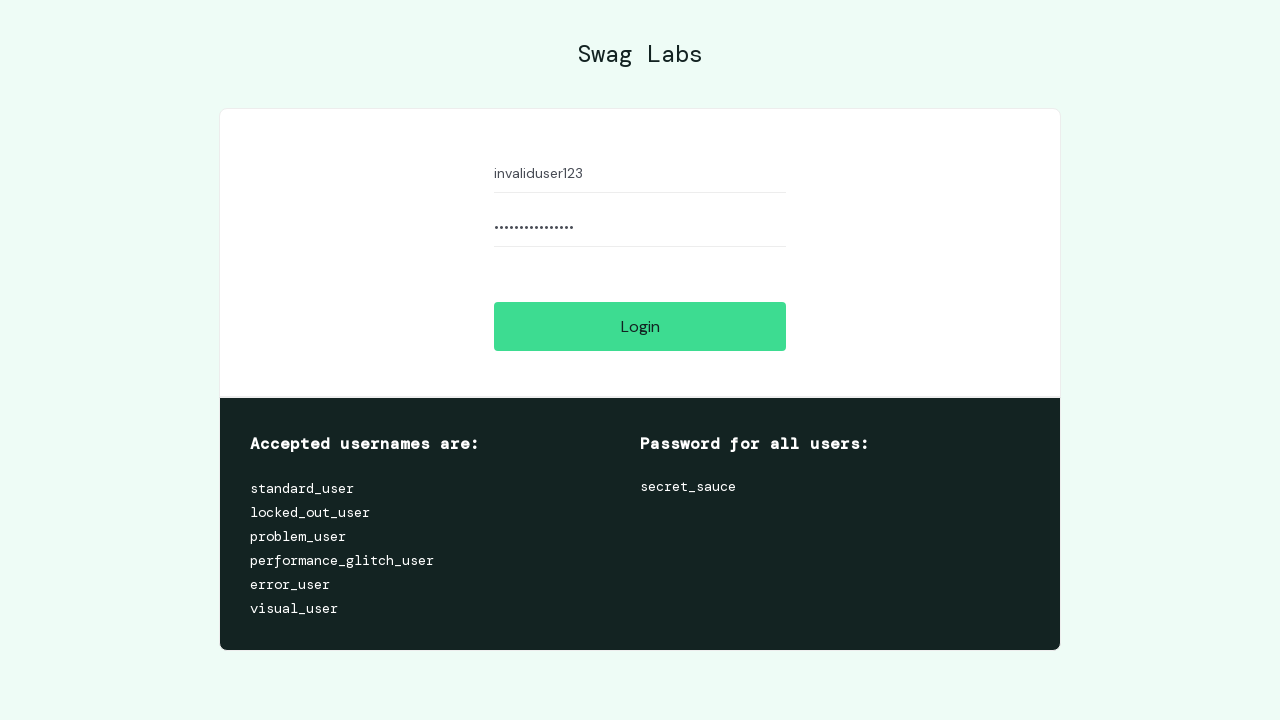

Clicked login submit button at (640, 326) on input[type='submit']
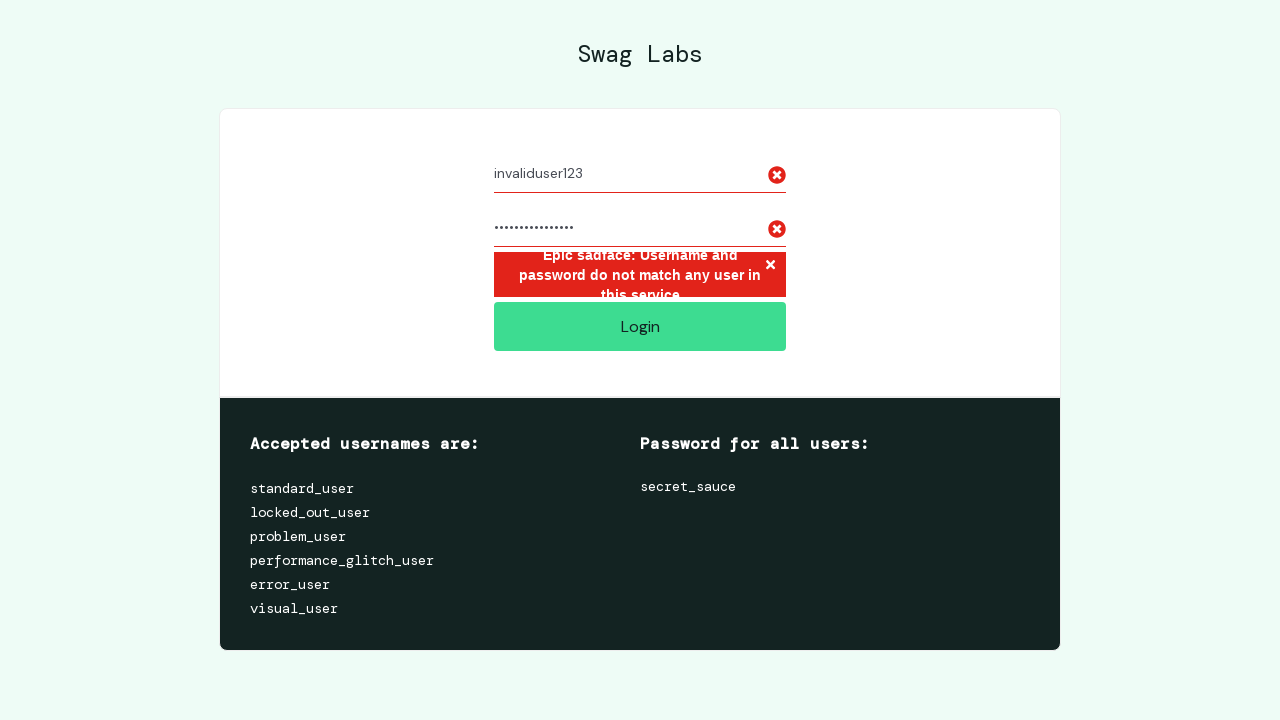

Error message element appeared on page
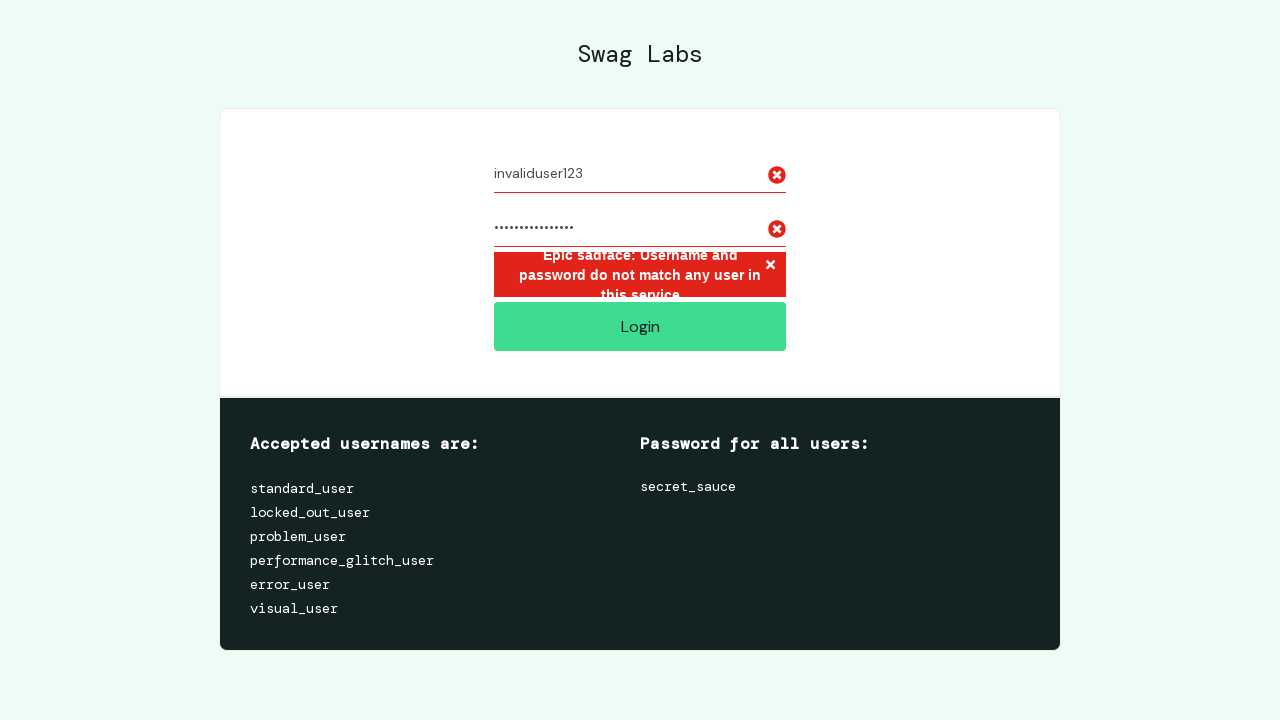

Retrieved error message text content
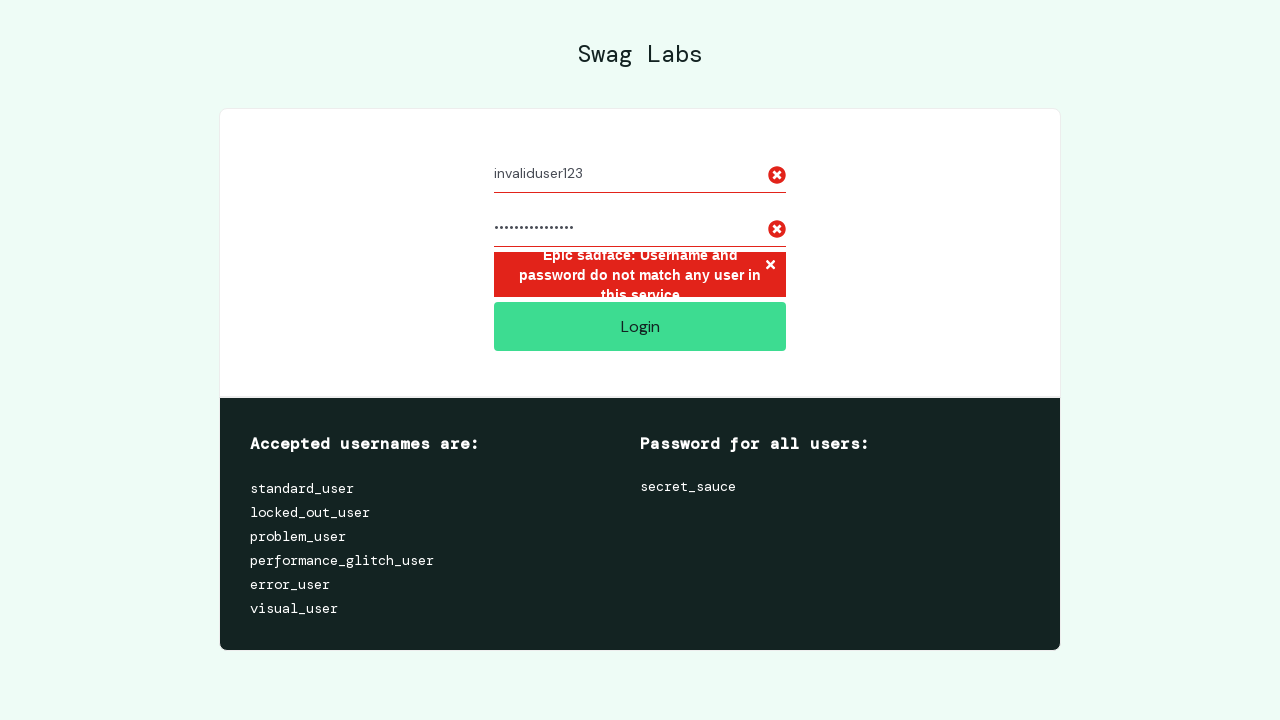

Verified error message contains expected text about mismatched credentials
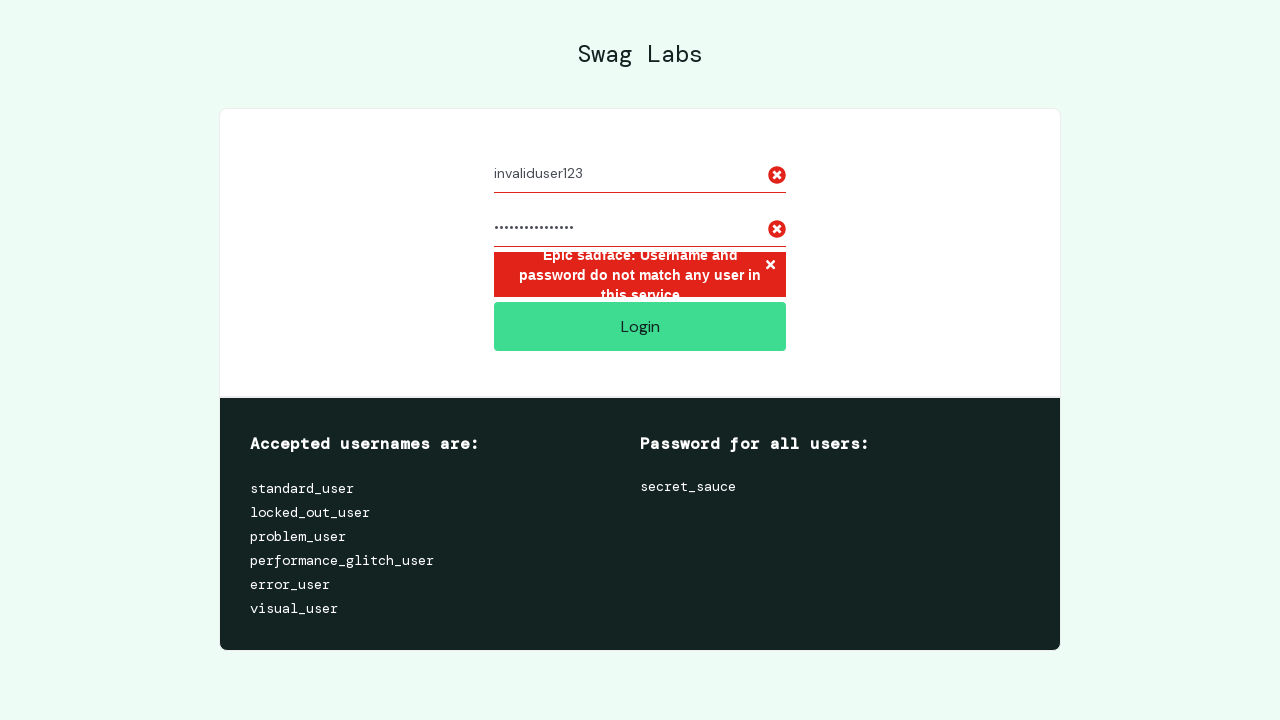

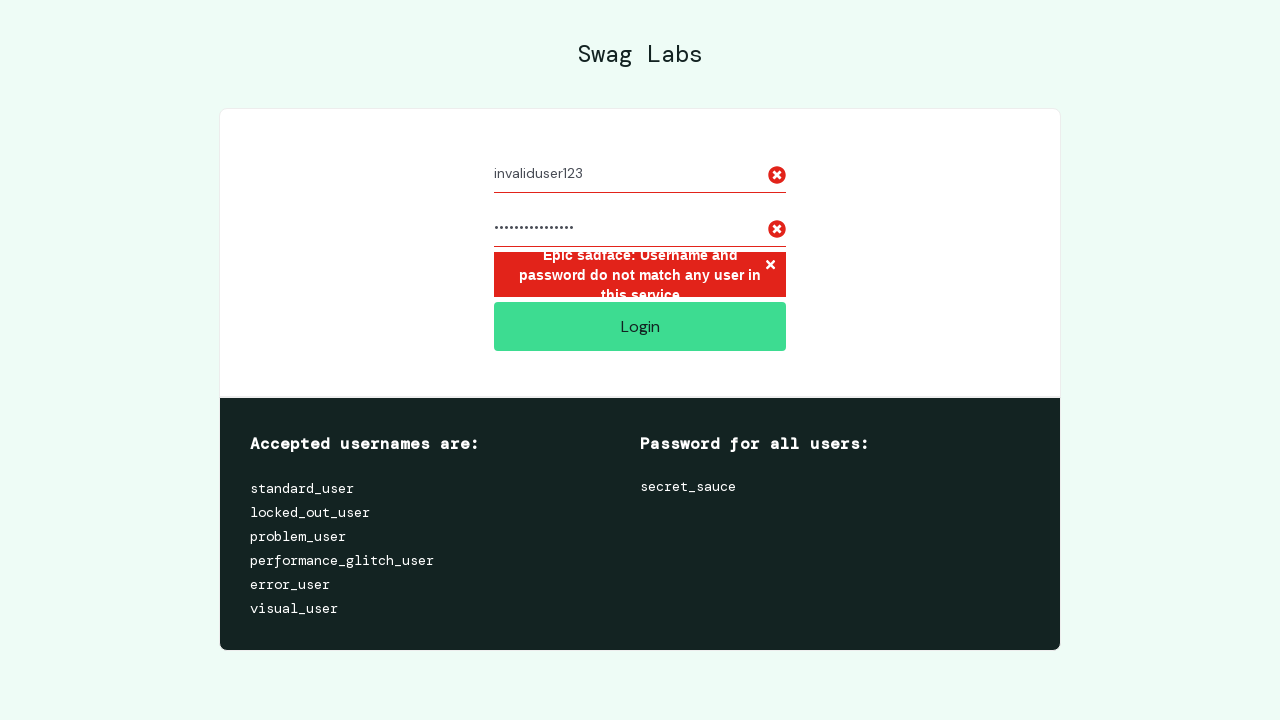